Tests the upload and download functionality on DemoQA by clicking the download button to download a sample file, then uploading a file using the file input element.

Starting URL: https://demoqa.com/upload-download

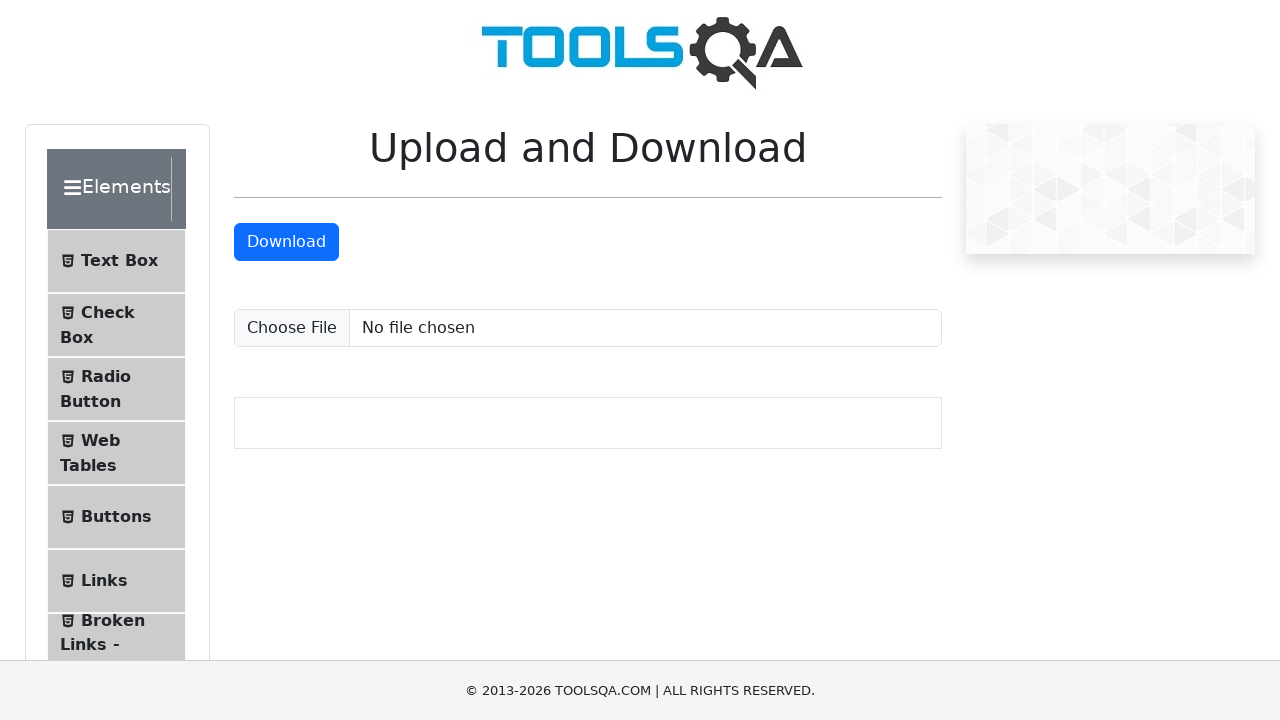

Clicked download button to download sample file at (286, 242) on a#downloadButton
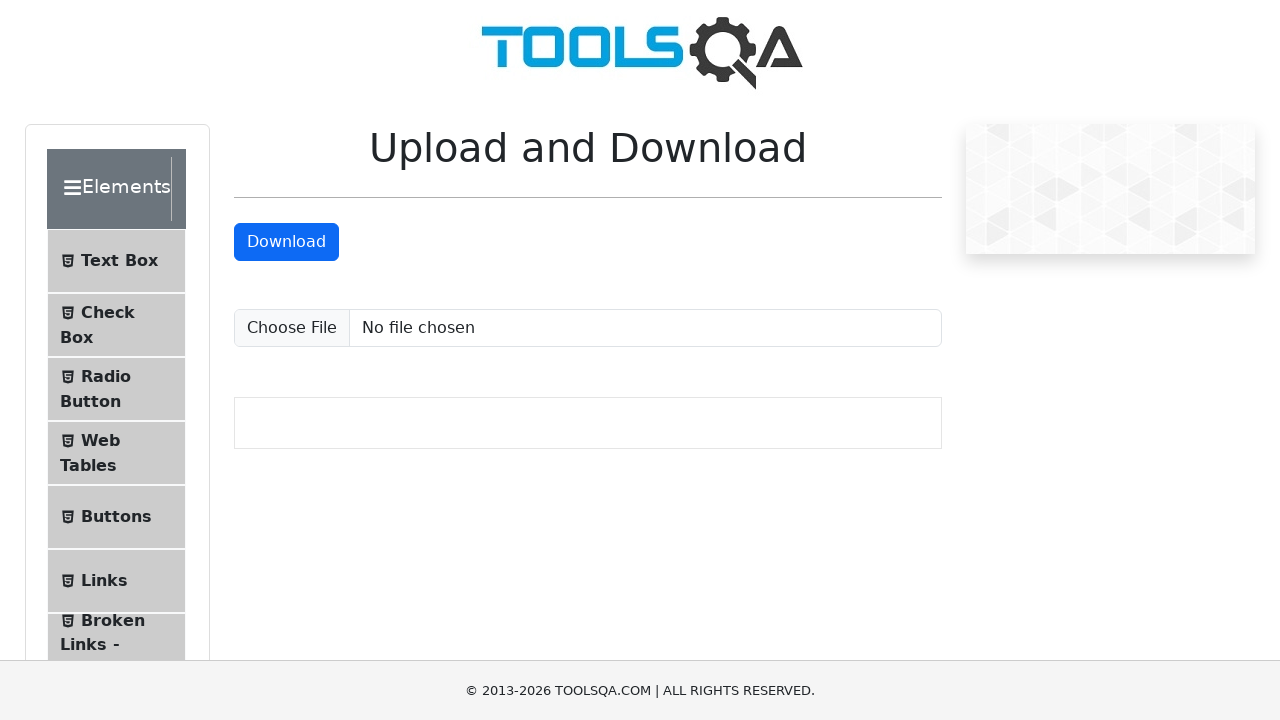

Waited 2 seconds for download to initiate
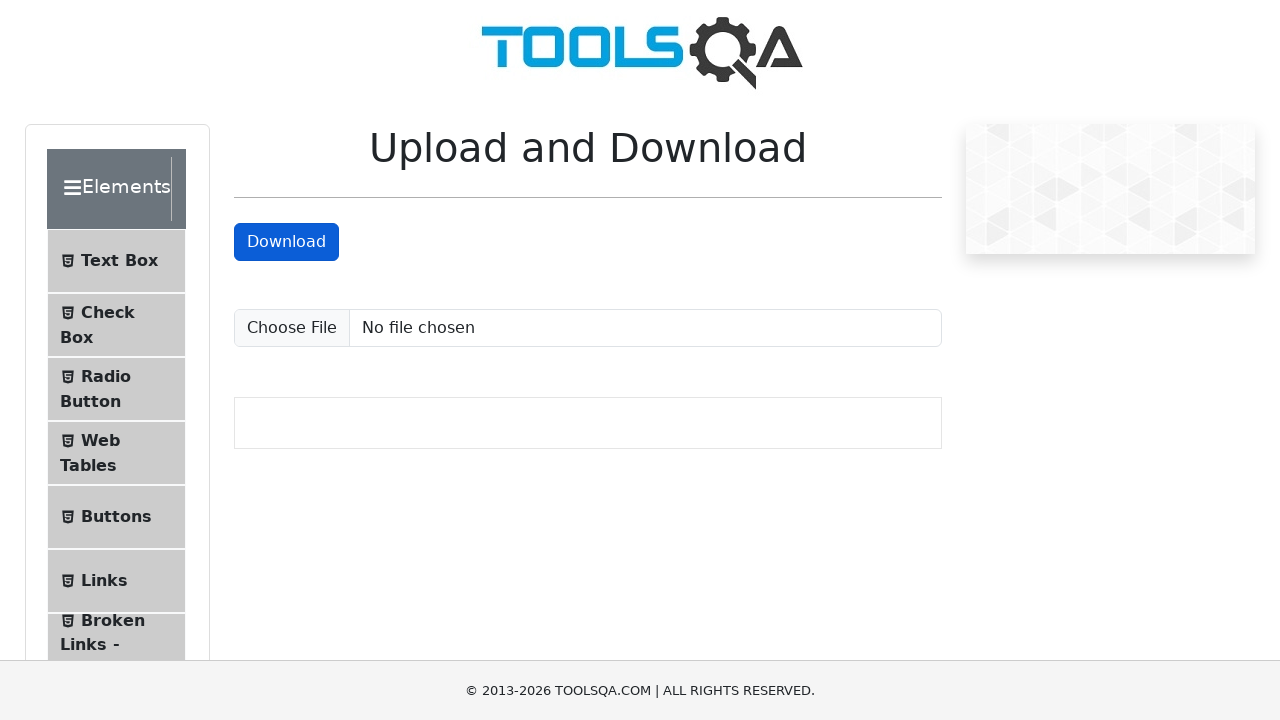

Created temporary test file for upload
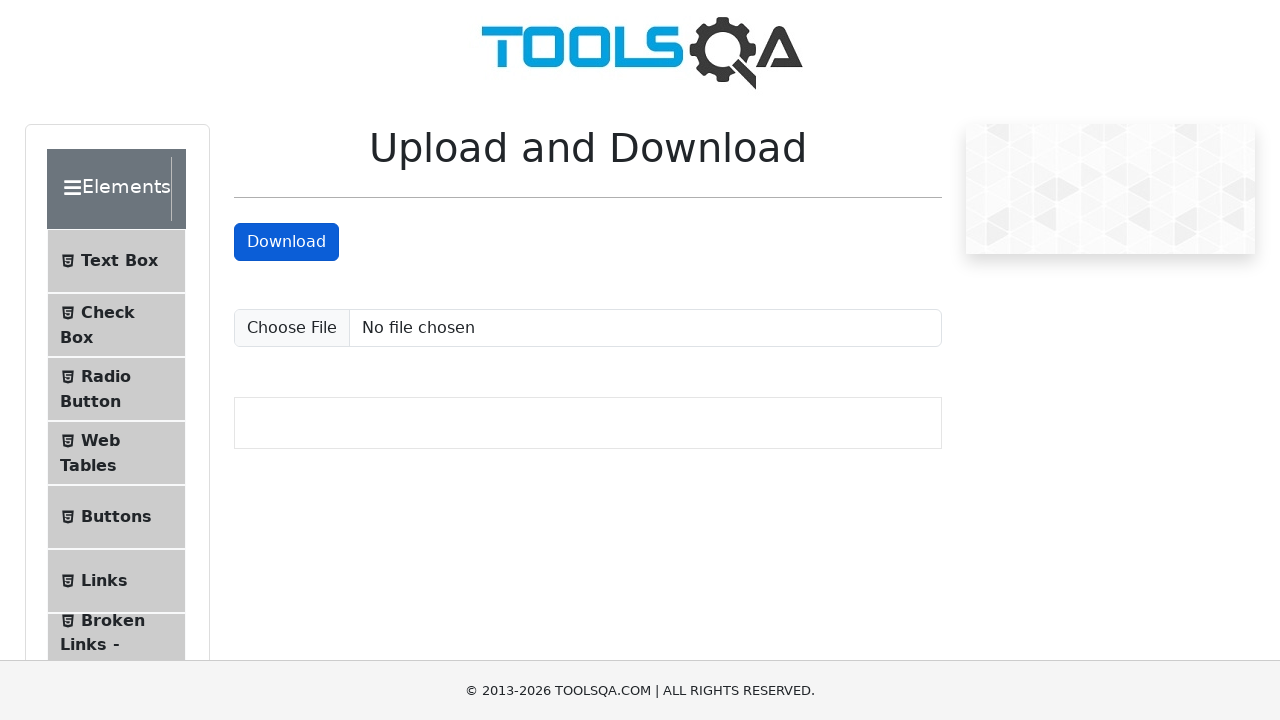

Set input file to upload test_upload.txt
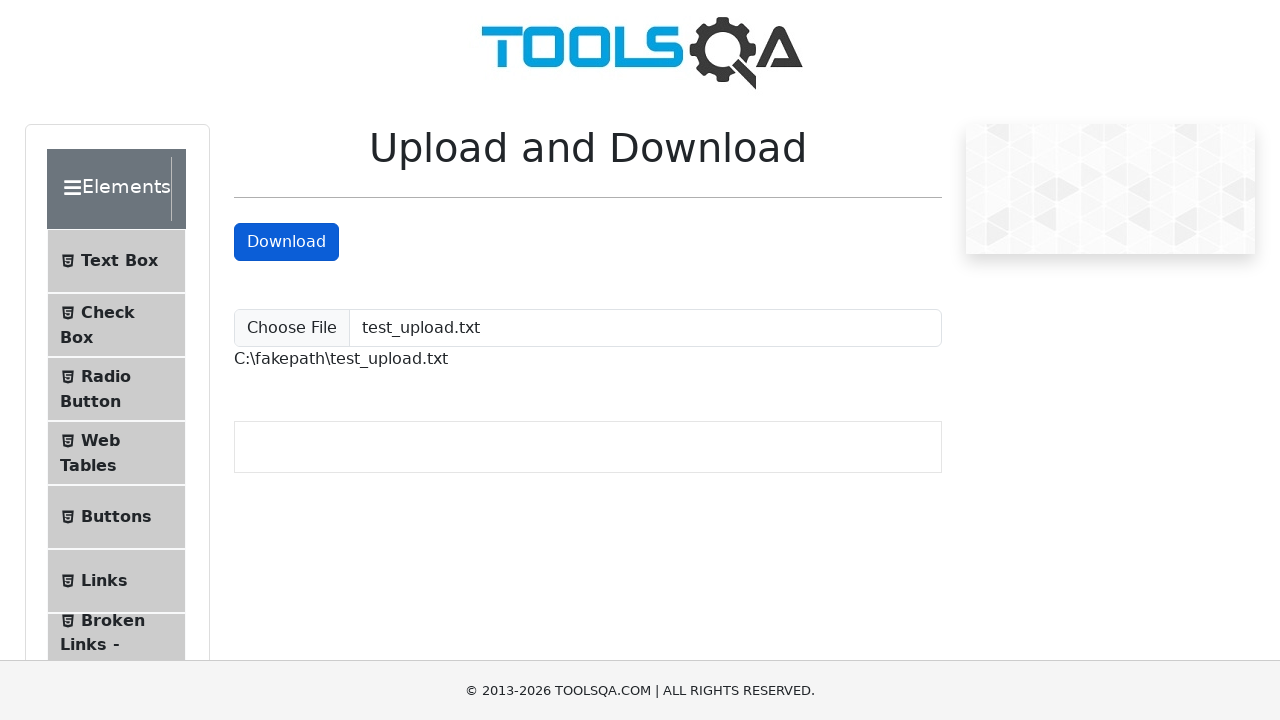

Verified upload completed by waiting for uploaded file path element
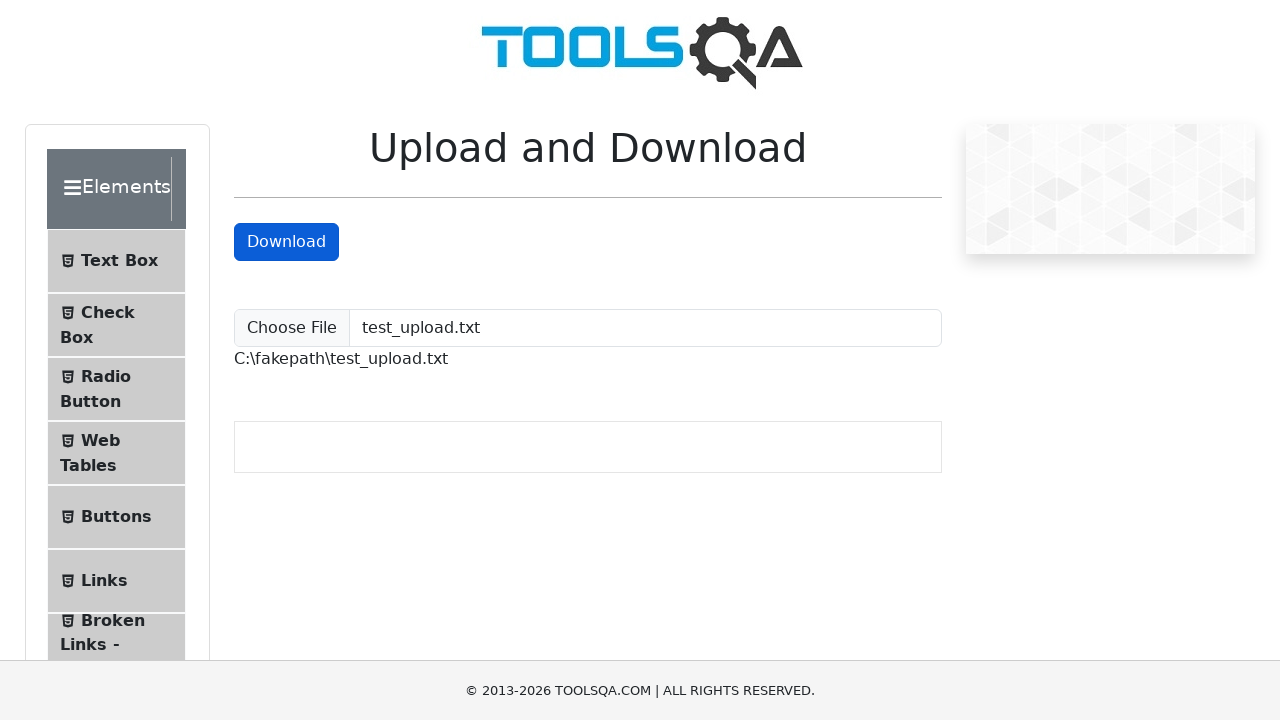

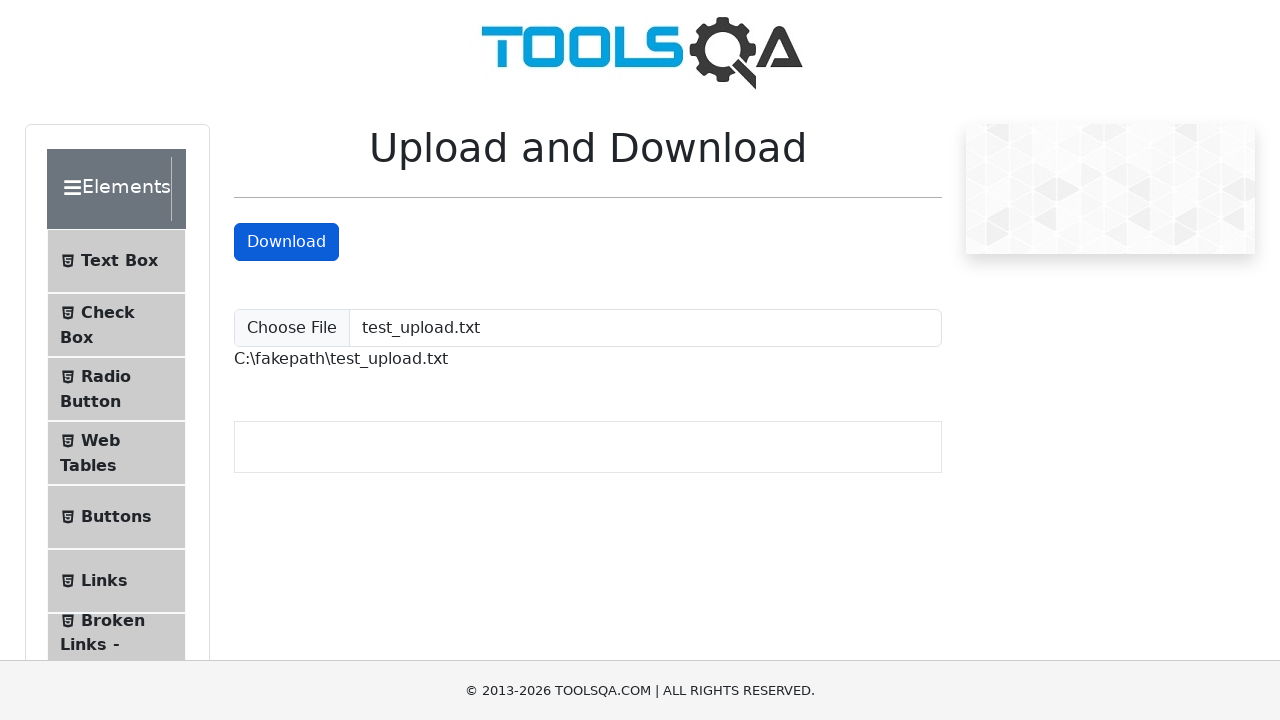